Tests alert box functionality by switching to an iframe, clicking a button to trigger an alert, and accepting it.

Starting URL: http://www.w3schools.com/js/tryit.asp?filename=tryjs_alert

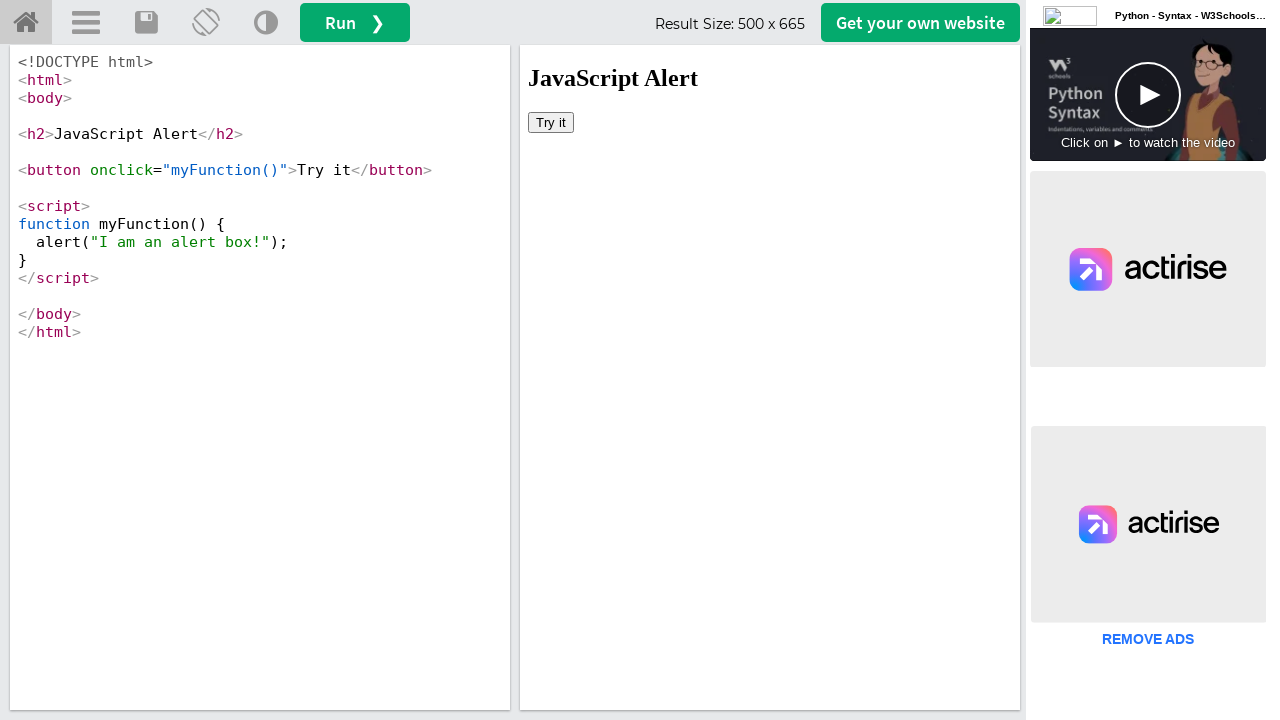

Located iframe with id 'iframeResult'
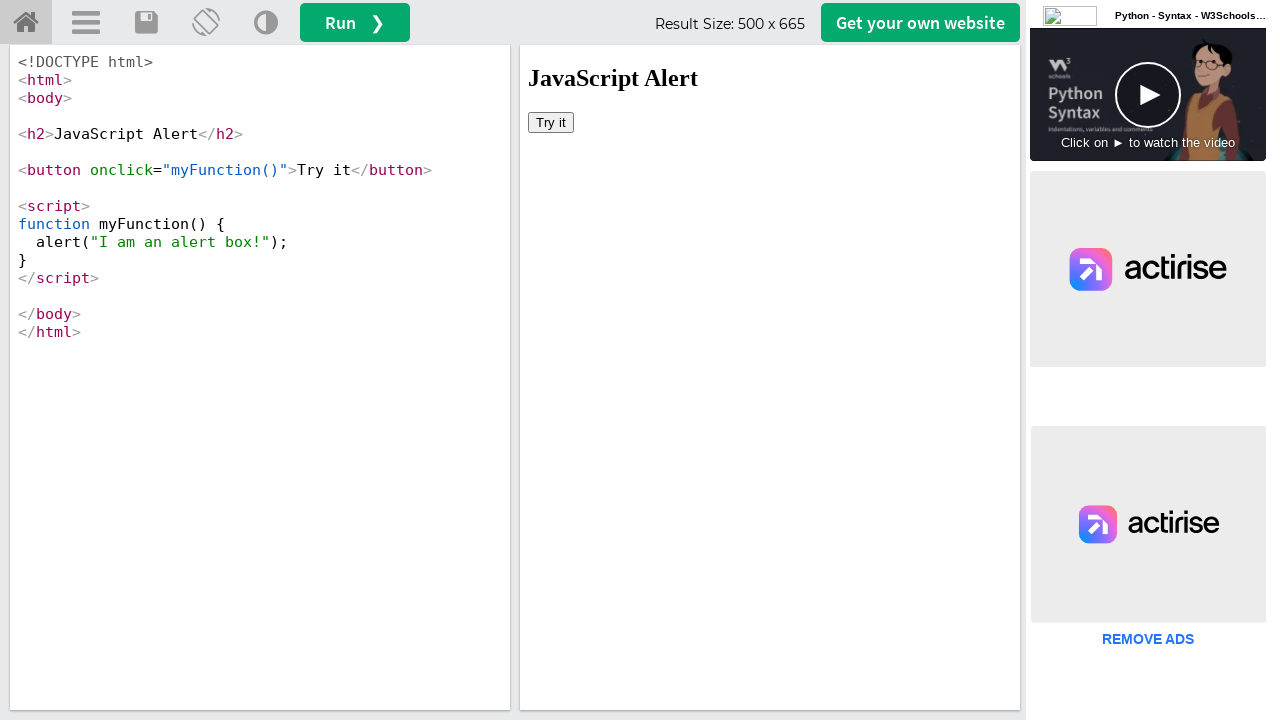

Clicked button inside iframe to trigger alert at (551, 122) on #iframeResult >> internal:control=enter-frame >> button
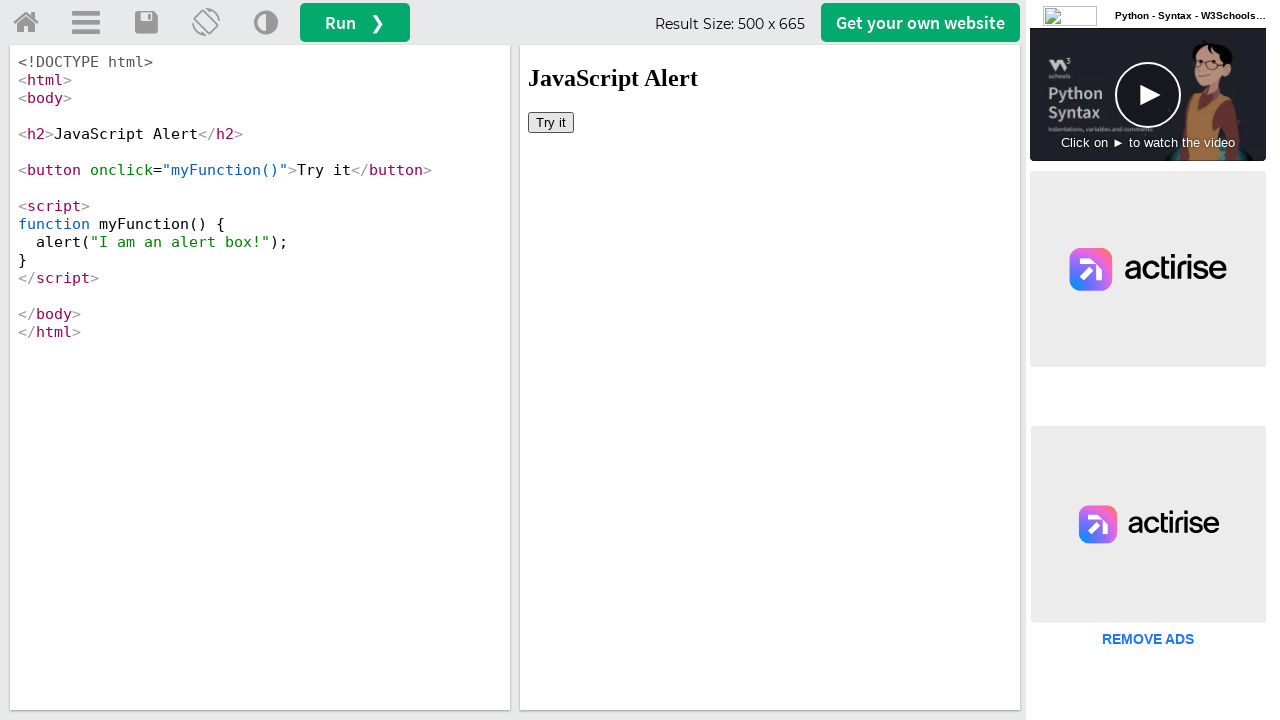

Set up dialog handler to accept alert boxes
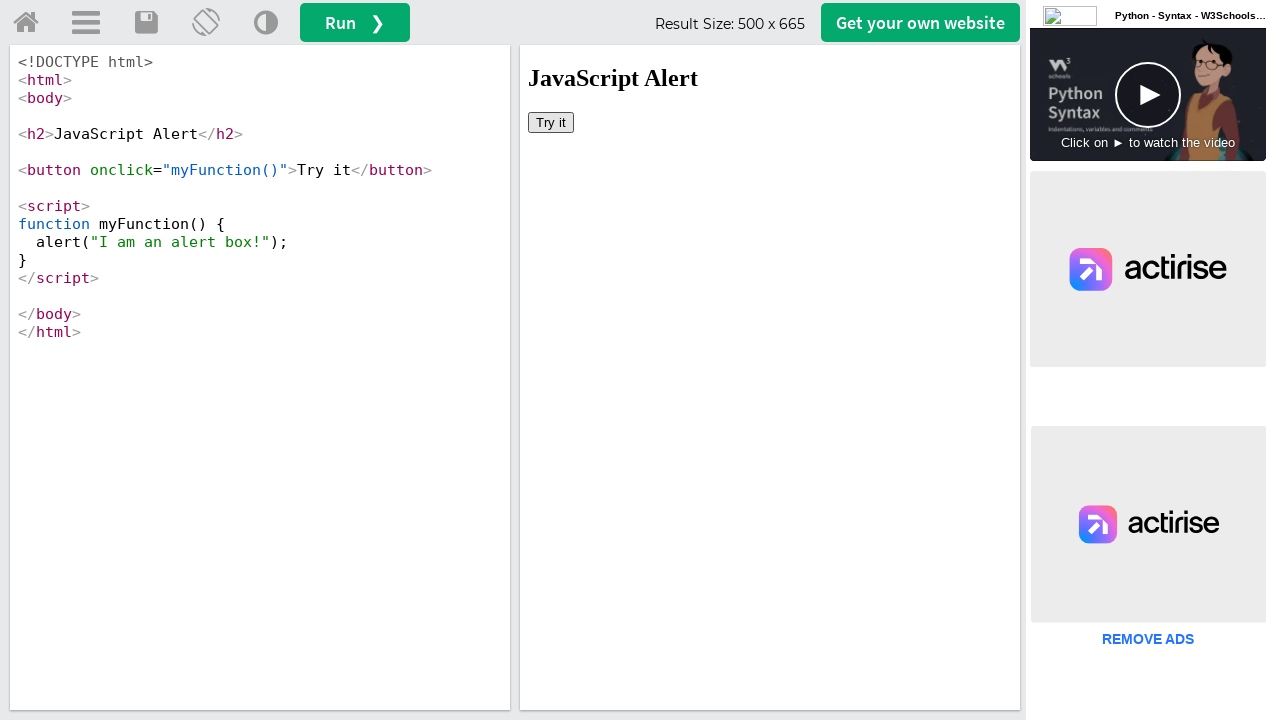

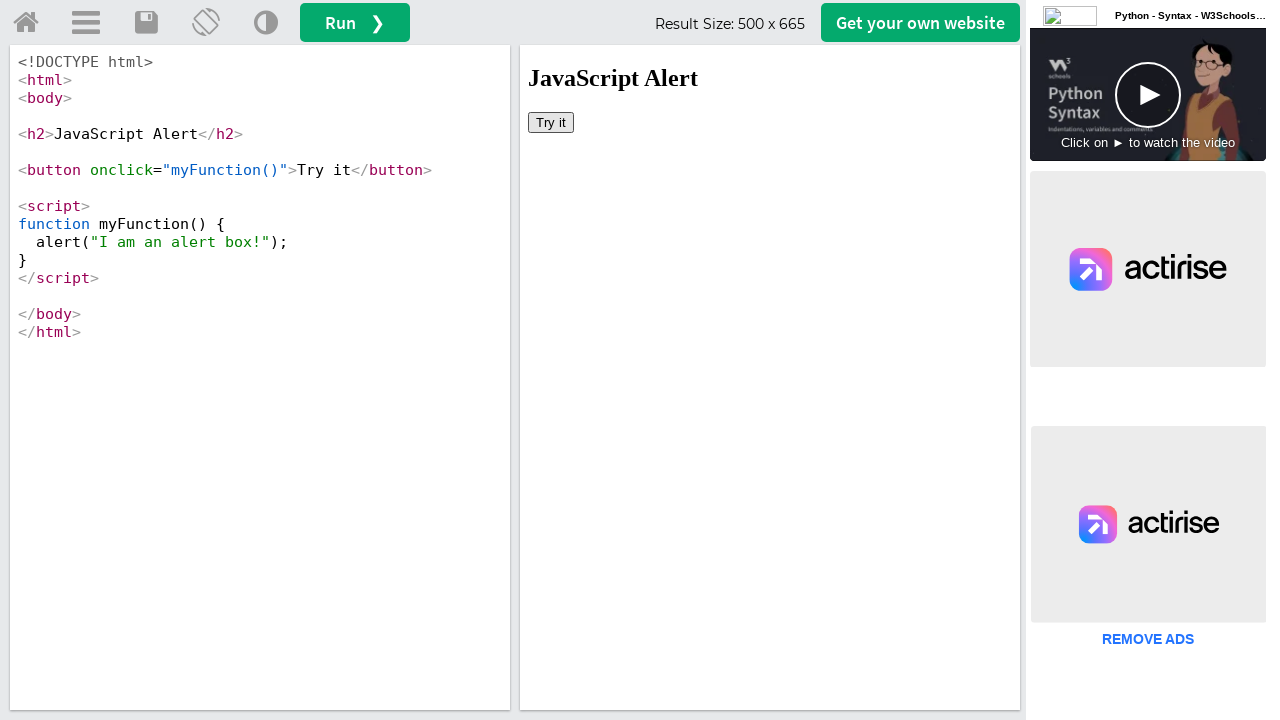